Tests basic JavaScript alert by clicking the alert button and accepting the dialog

Starting URL: https://the-internet.herokuapp.com/javascript_alerts

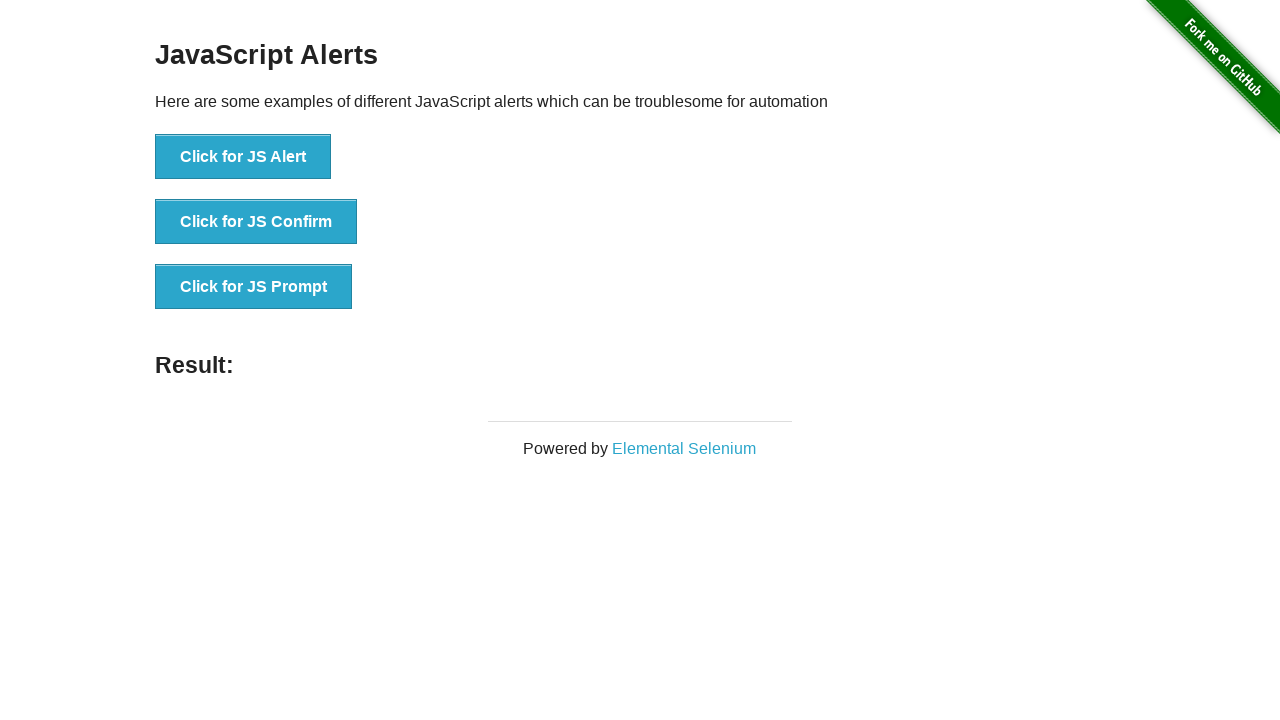

Clicked the JavaScript Alert button at (243, 157) on button[onclick*='Alert']
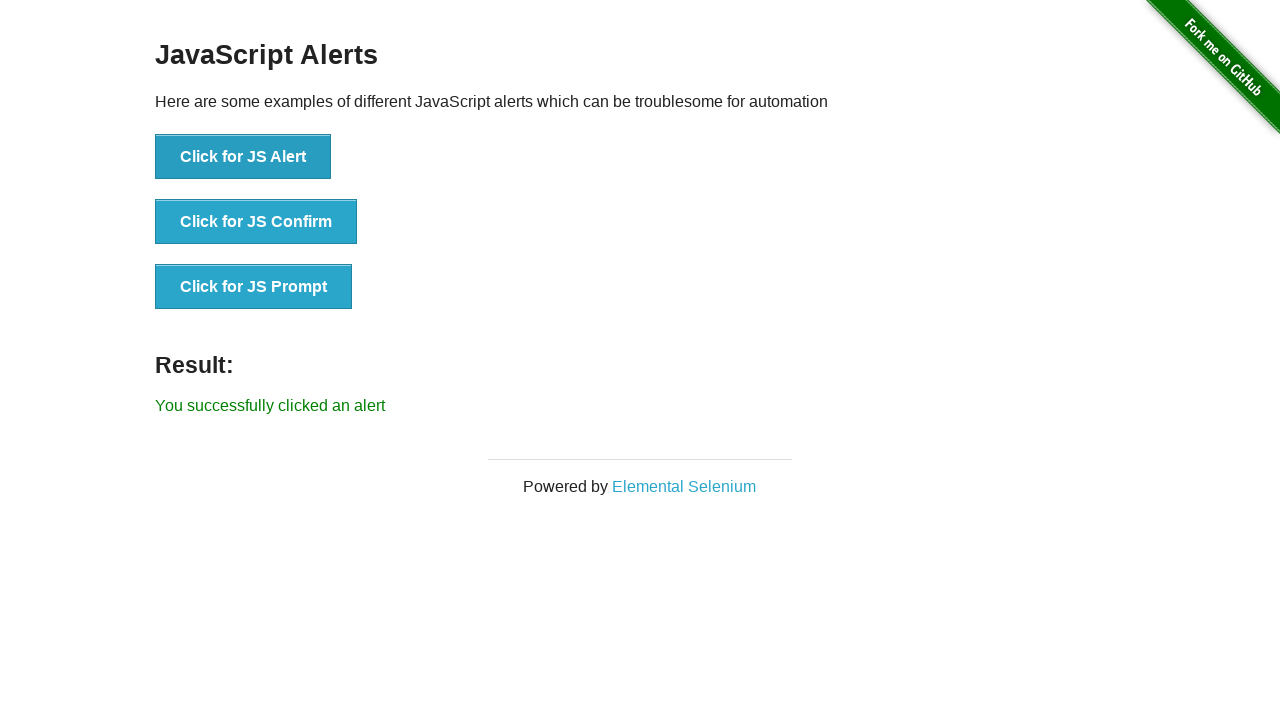

Set up dialog handler to accept alert
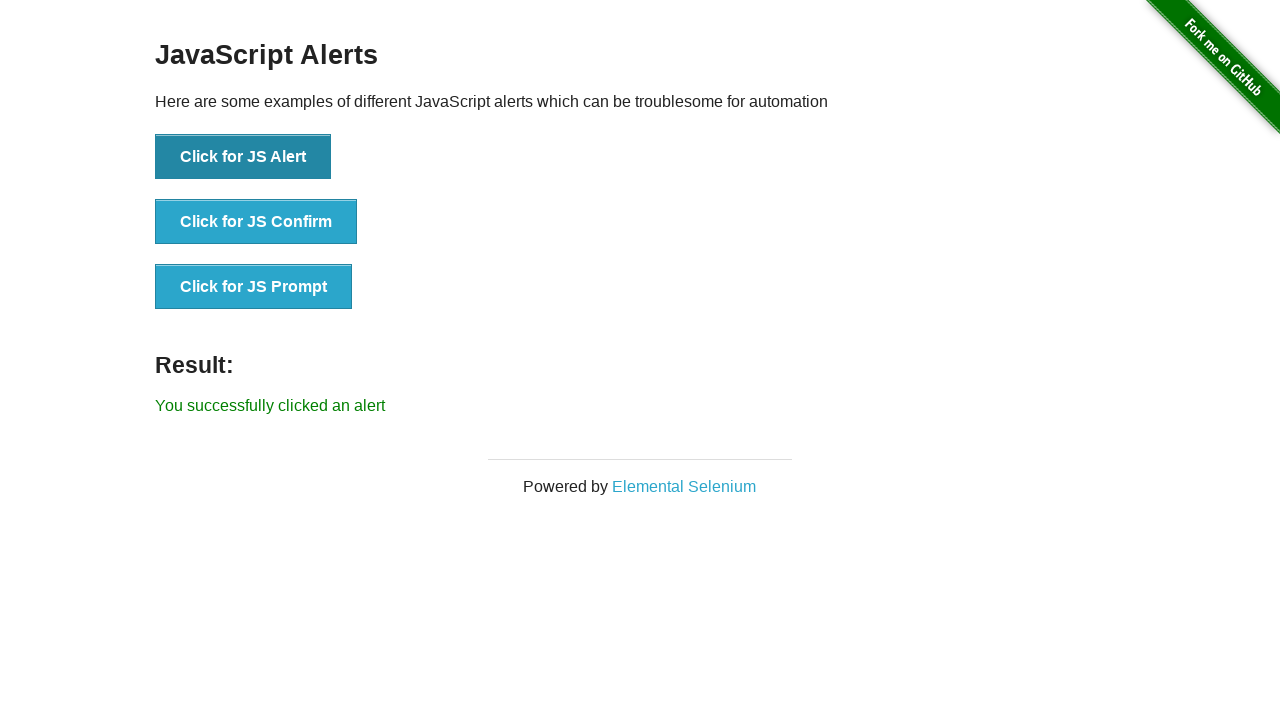

Verified success message appeared after accepting alert
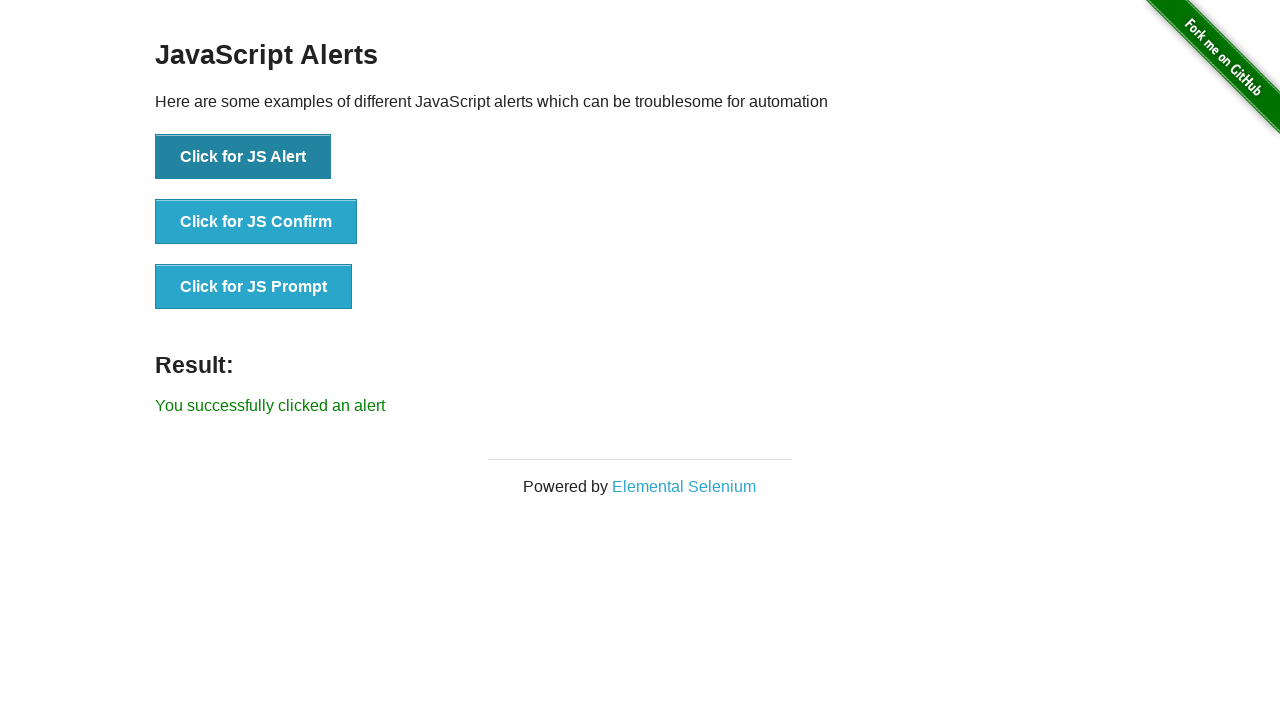

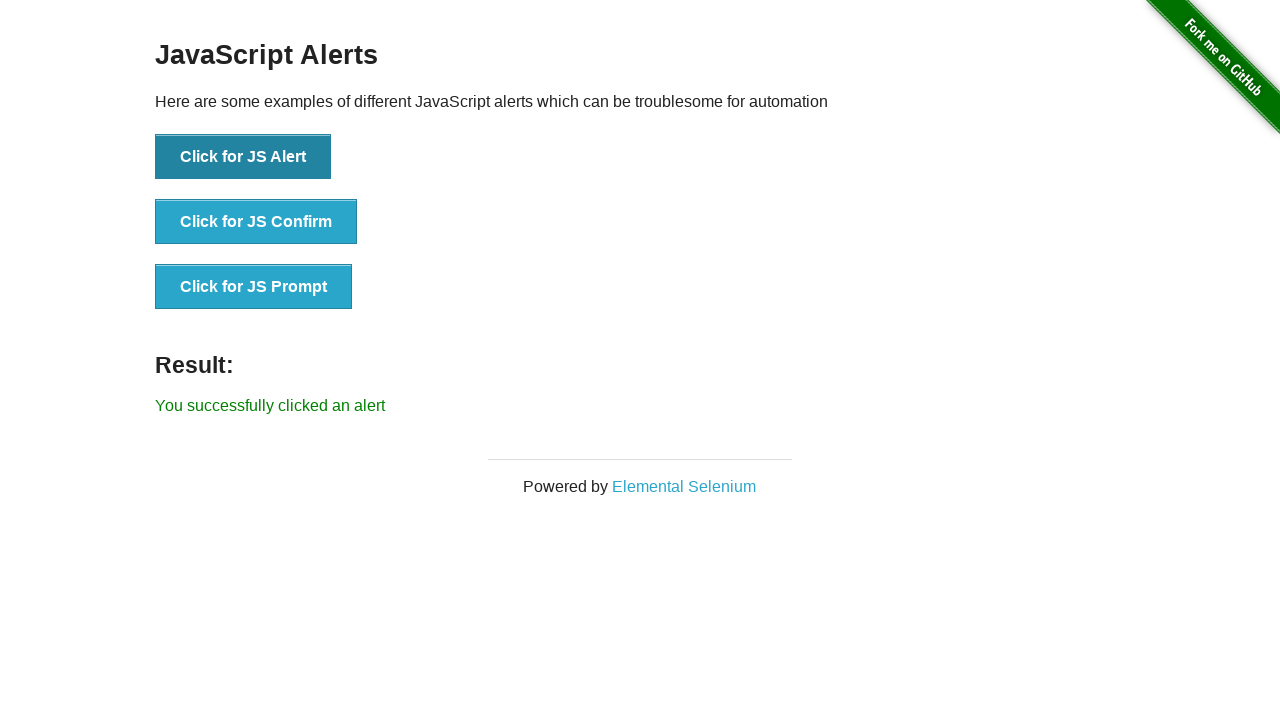